Tests the main menu navigation by hovering over the Programme menu item and clicking on the A1 Program submenu, then verifying the page content

Starting URL: https://www.srpski-strani.com/index_eng.php

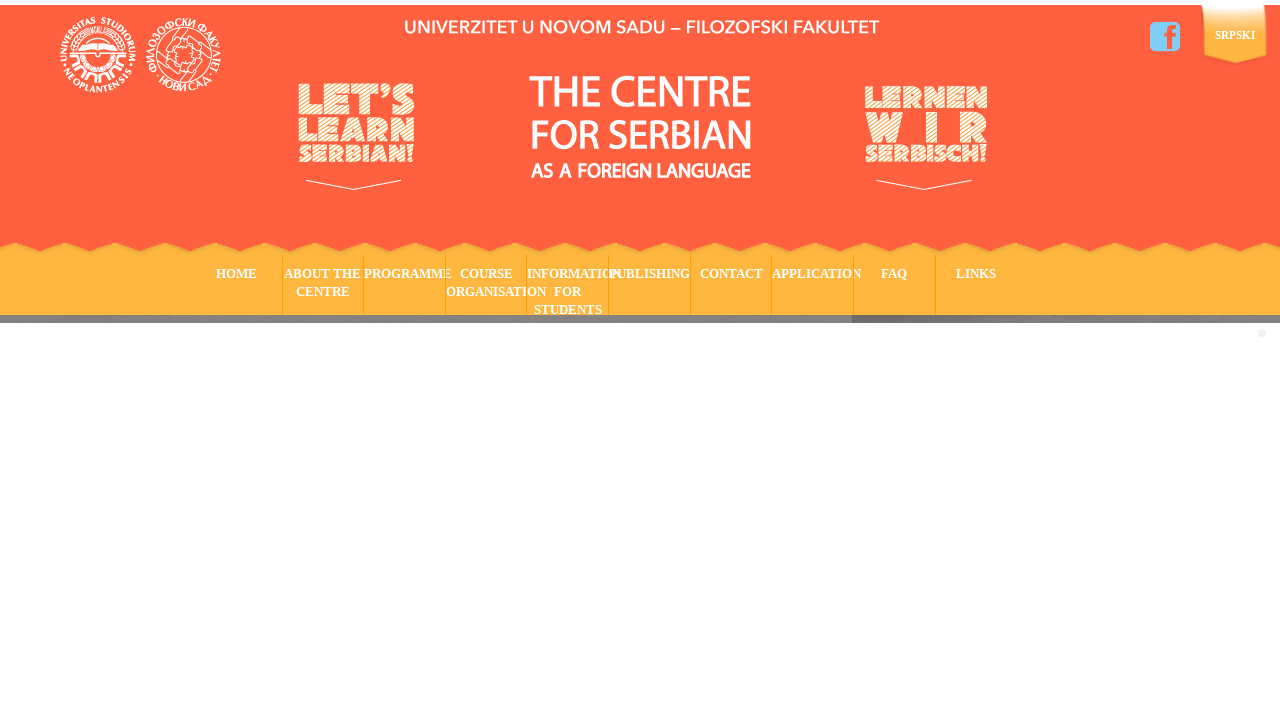

Hovered over Programme menu item to reveal dropdown at (405, 285) on xpath=/html/body/div/div[1]/div[2]/div/div/ul/li[3]/a
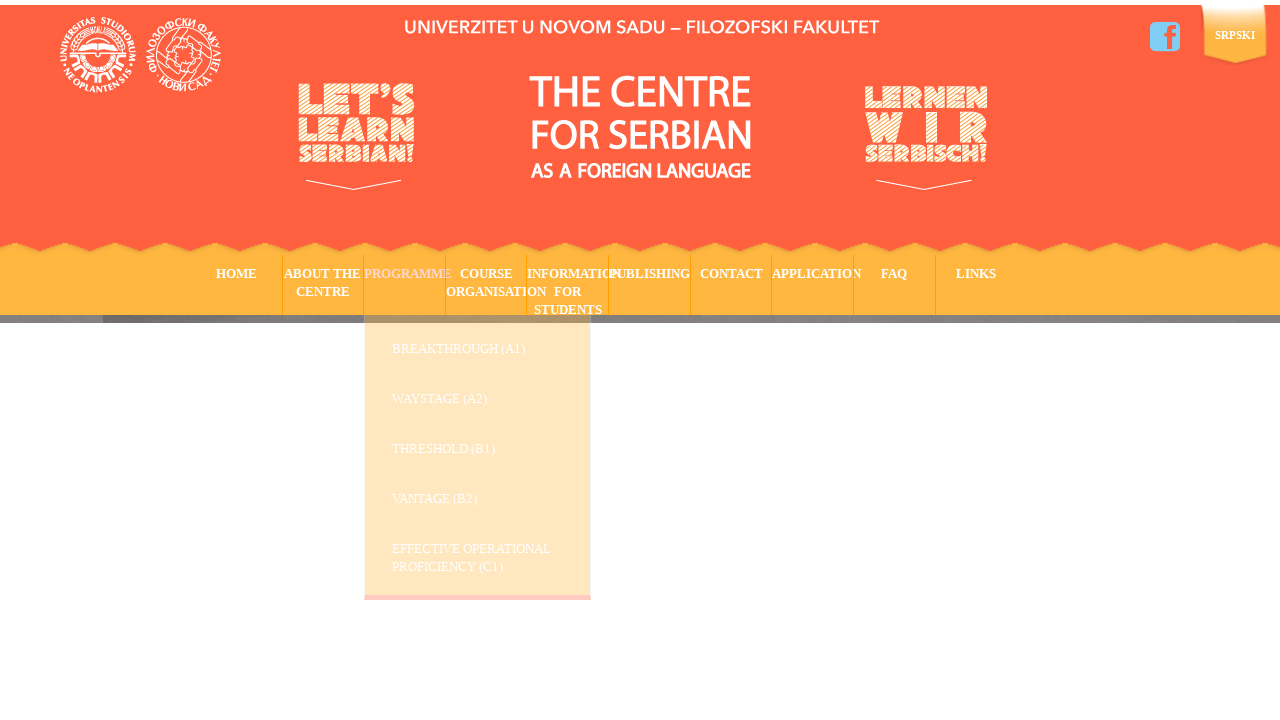

Clicked on A1 Program submenu item at (492, 355) on xpath=/html/body/div/div[1]/div[2]/div/div/ul/li[3]/ul/li[1]/a
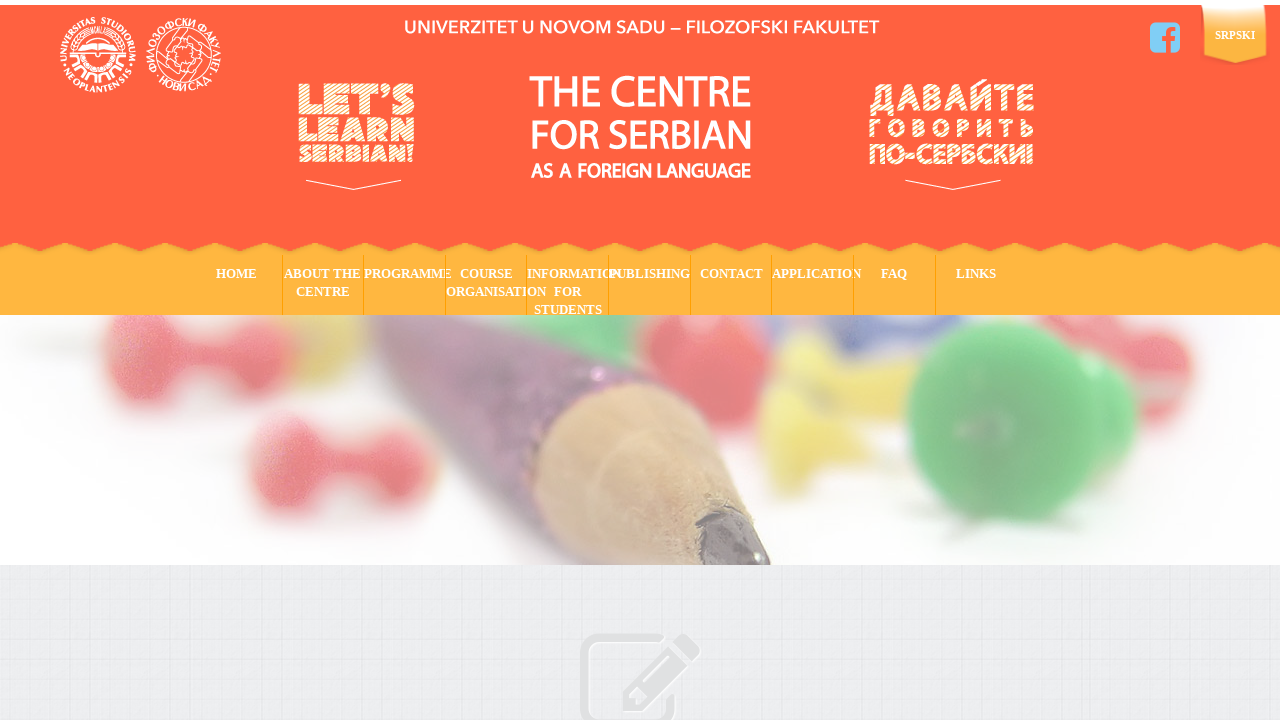

Waited for result element to load
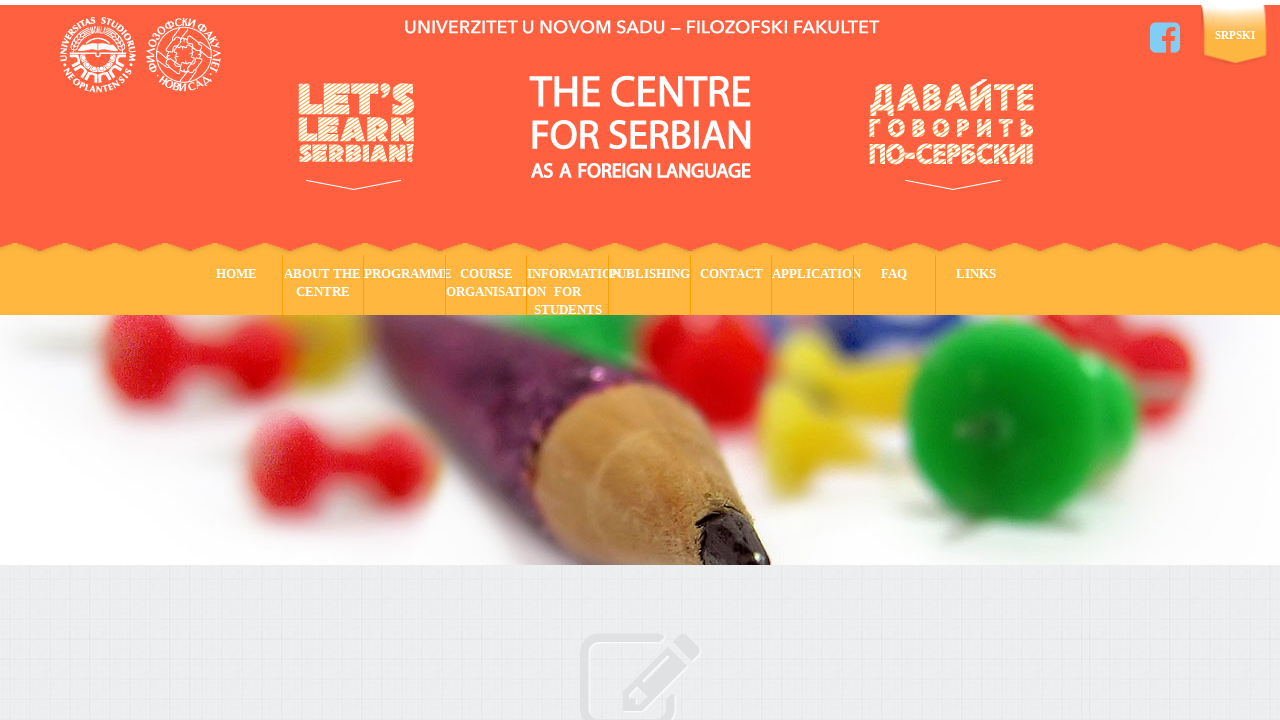

Verified page content matches 'AIM AND SYLLABUS'
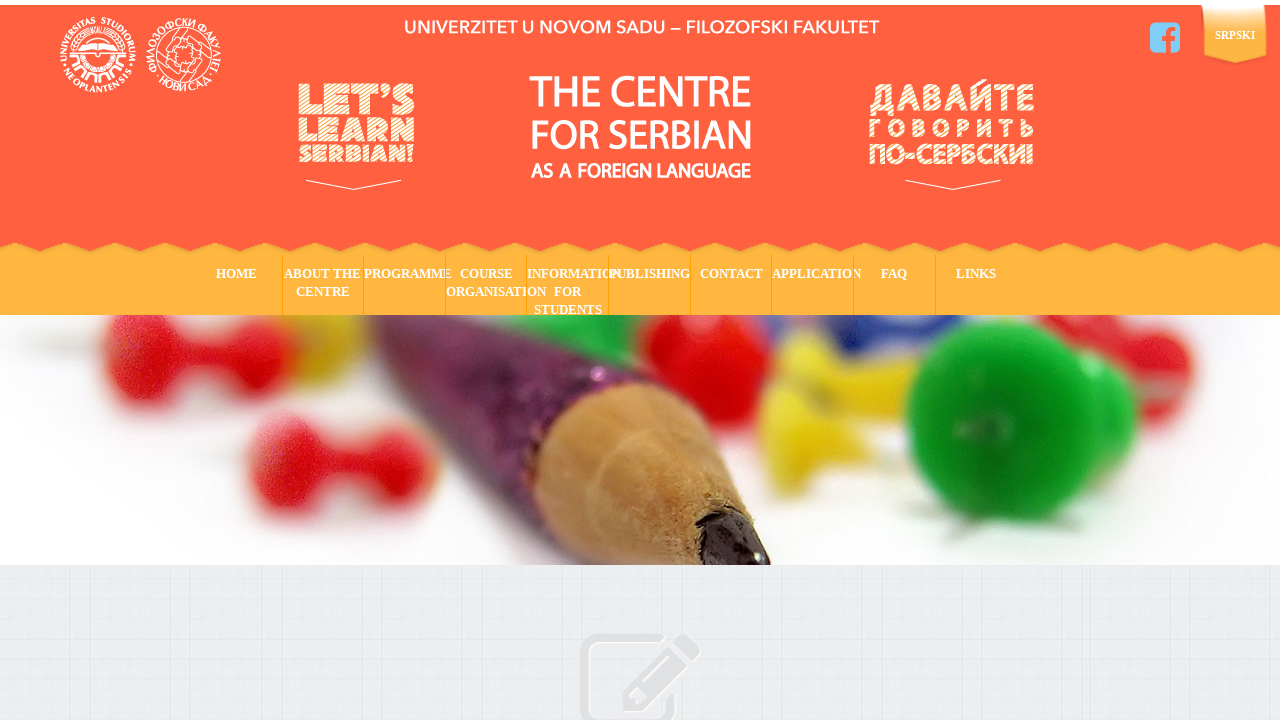

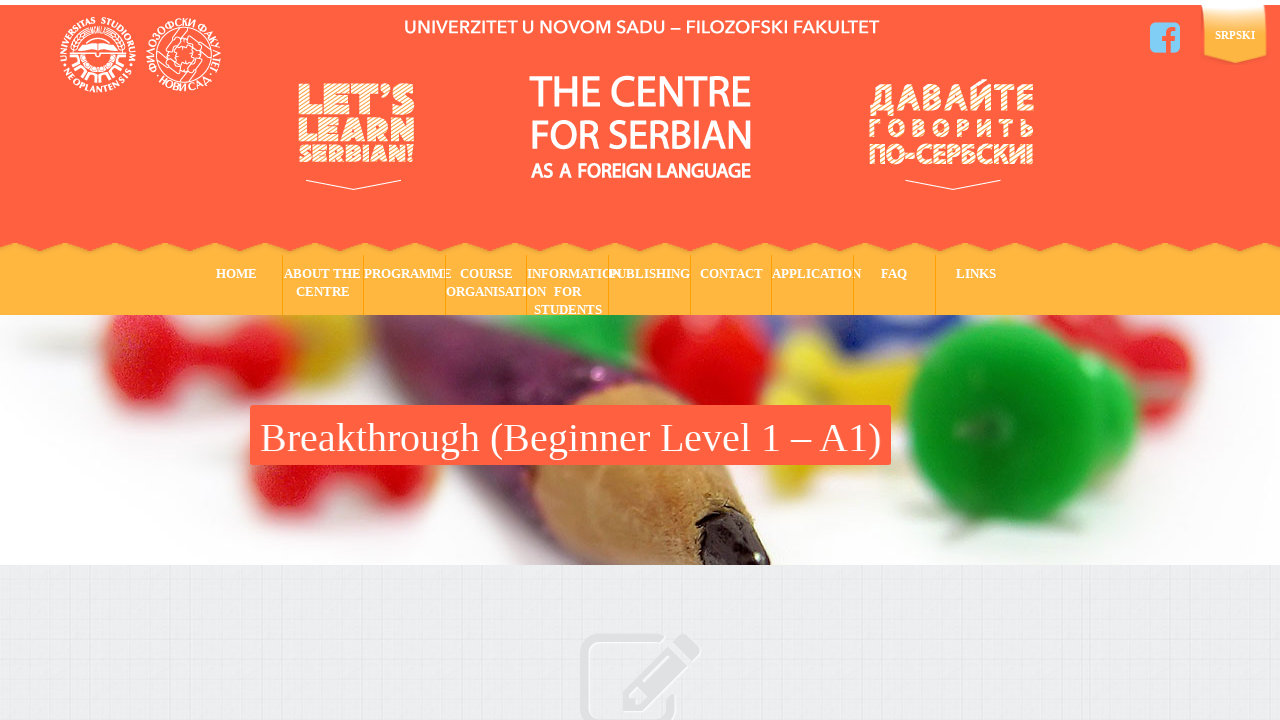